Tests double-click functionality on a demo element within an iframe

Starting URL: https://api.jquery.com/dblclick/

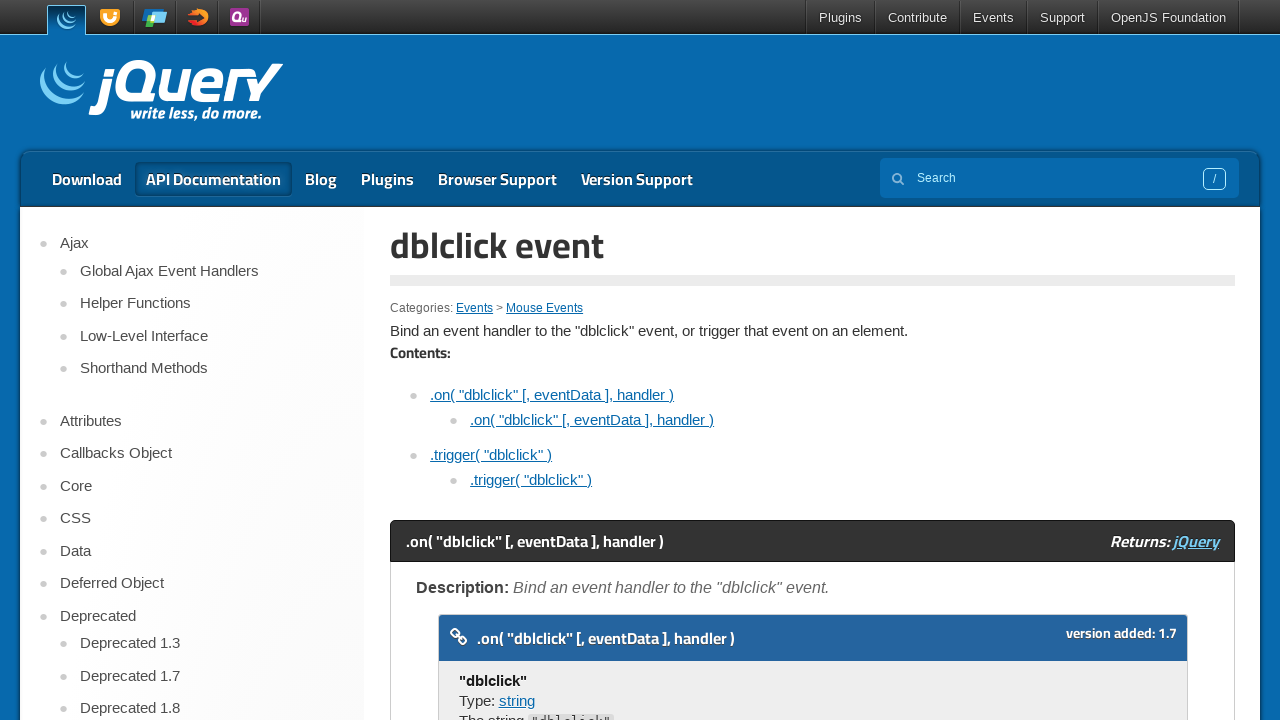

Located the first iframe on the page
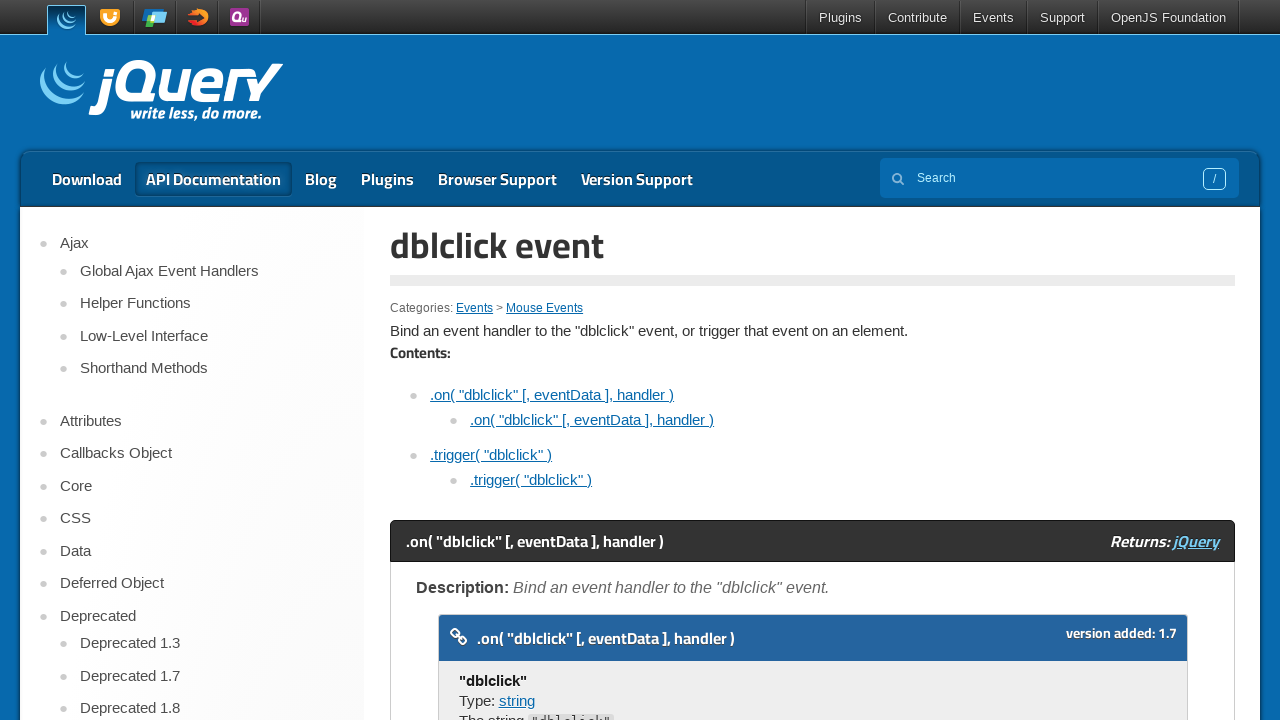

Located the demo box element within the iframe
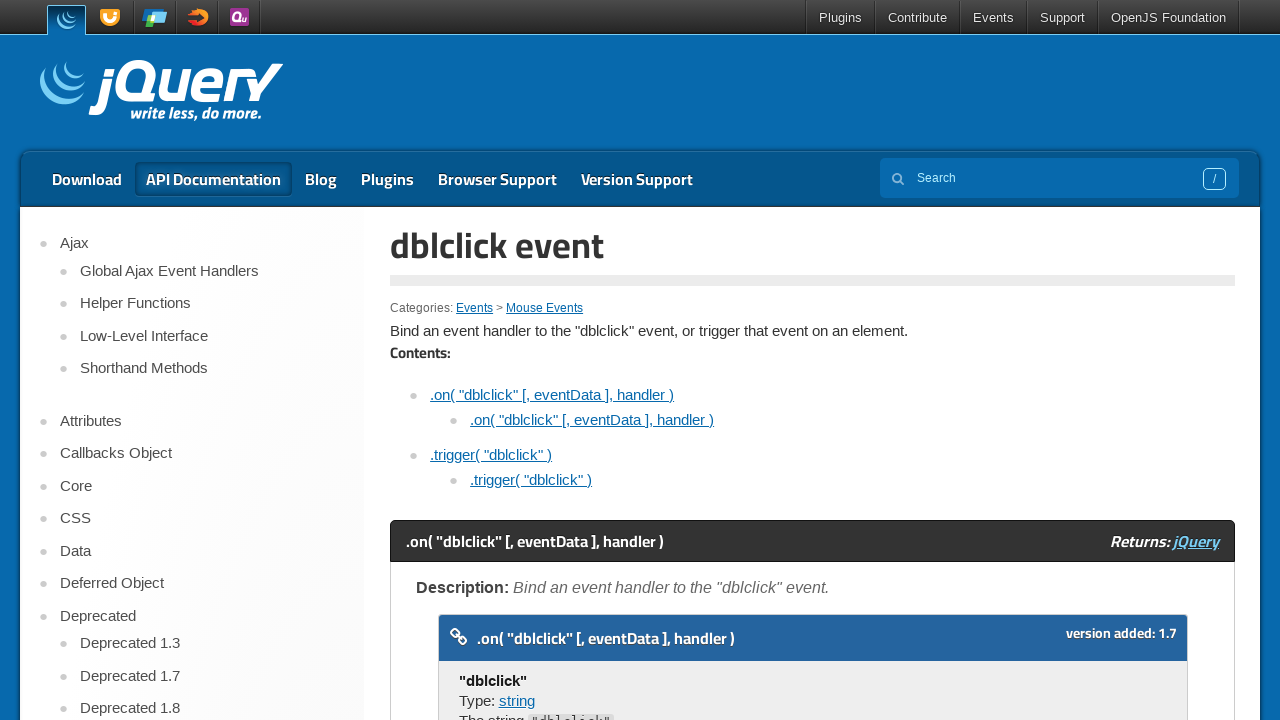

Double-clicked the demo box element at (478, 360) on iframe >> nth=0 >> internal:control=enter-frame >> xpath=//span[text()='Double c
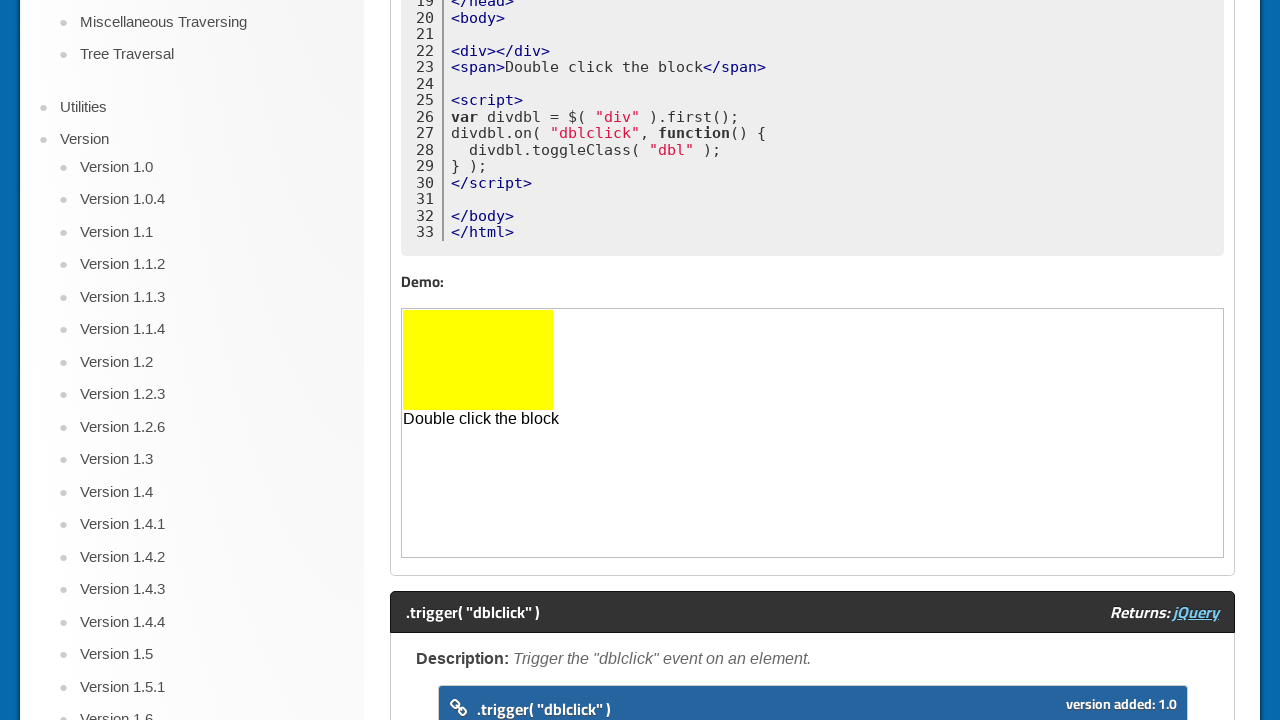

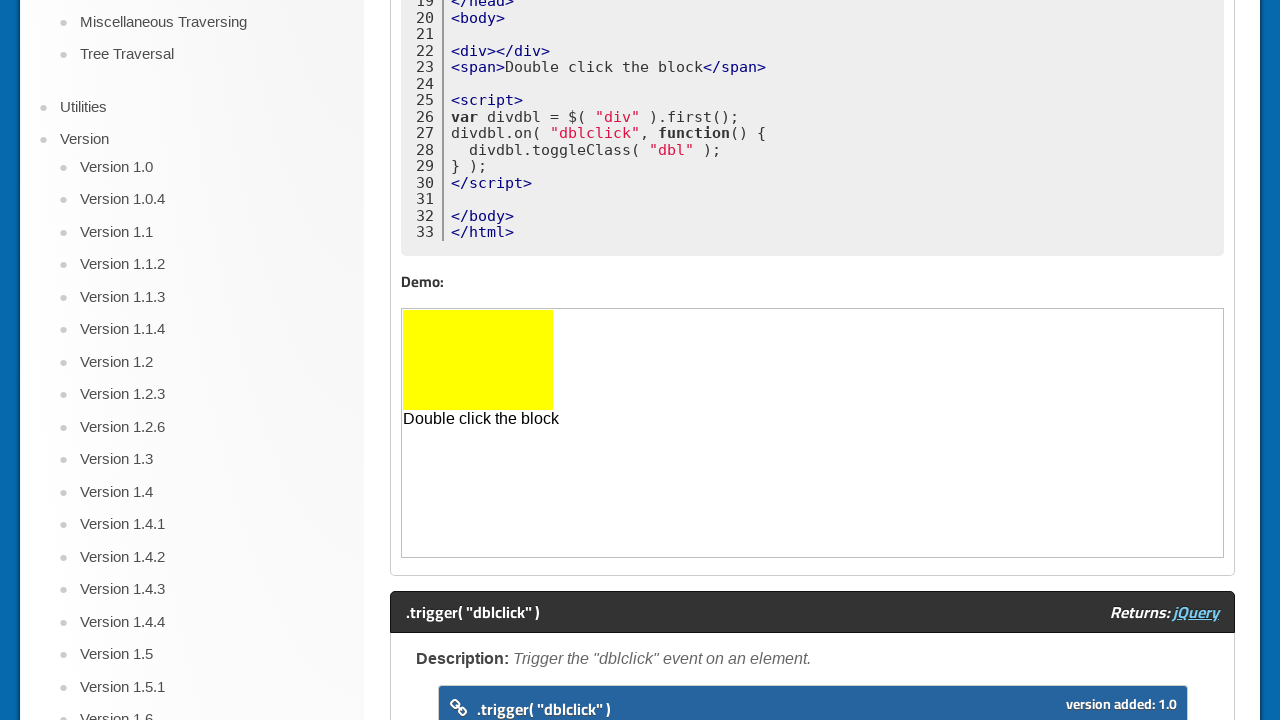